Tests editing a todo item by double-clicking, filling new text, and pressing Enter.

Starting URL: https://demo.playwright.dev/todomvc

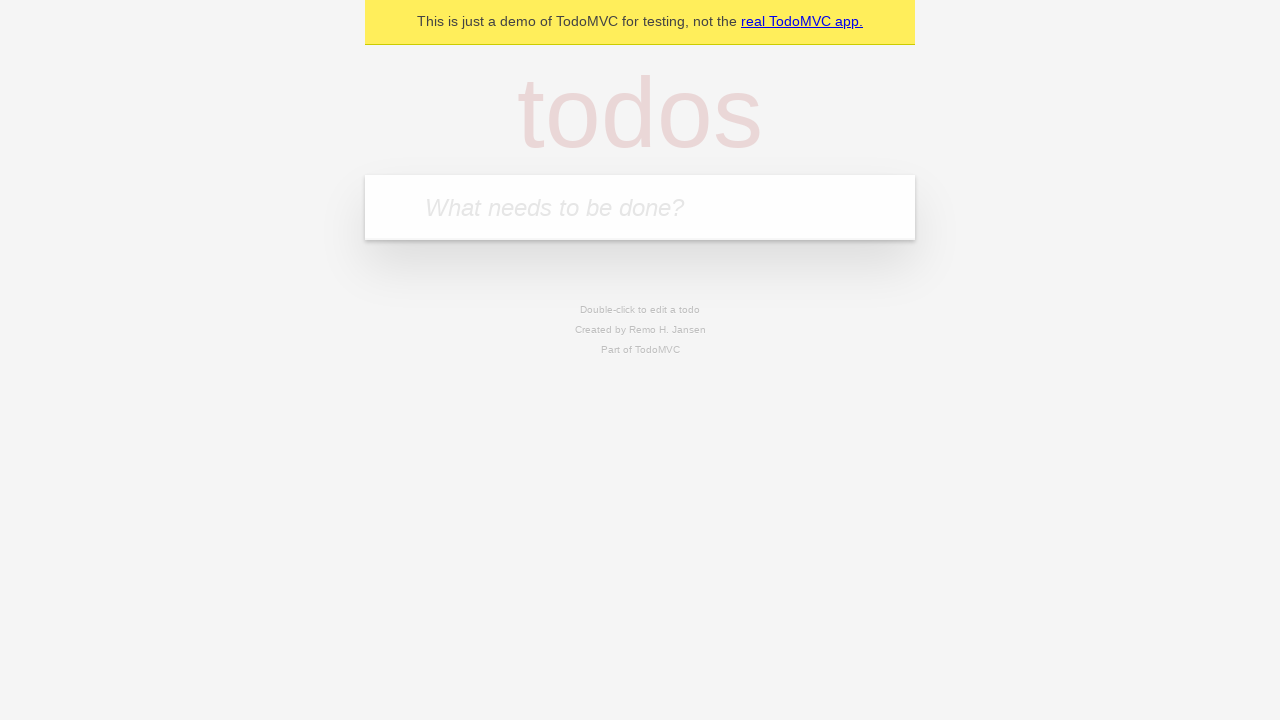

Filled first todo input with 'buy some cheese' on .new-todo
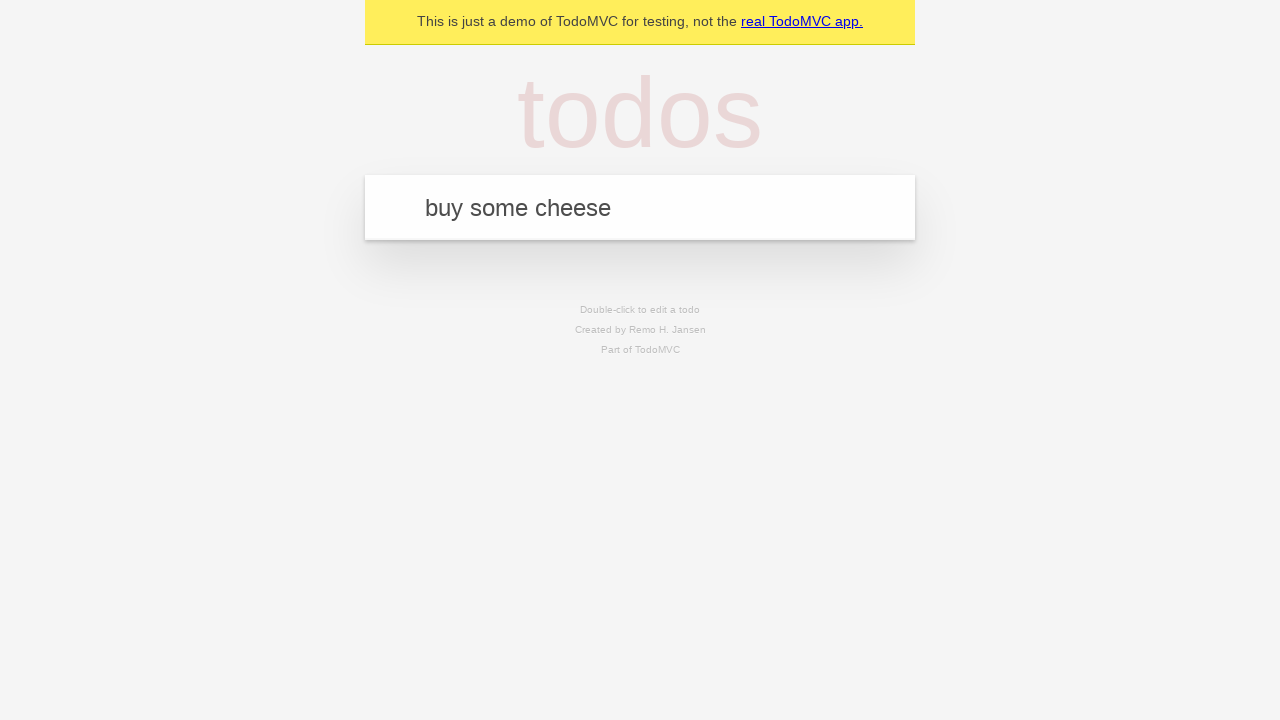

Pressed Enter to create first todo on .new-todo
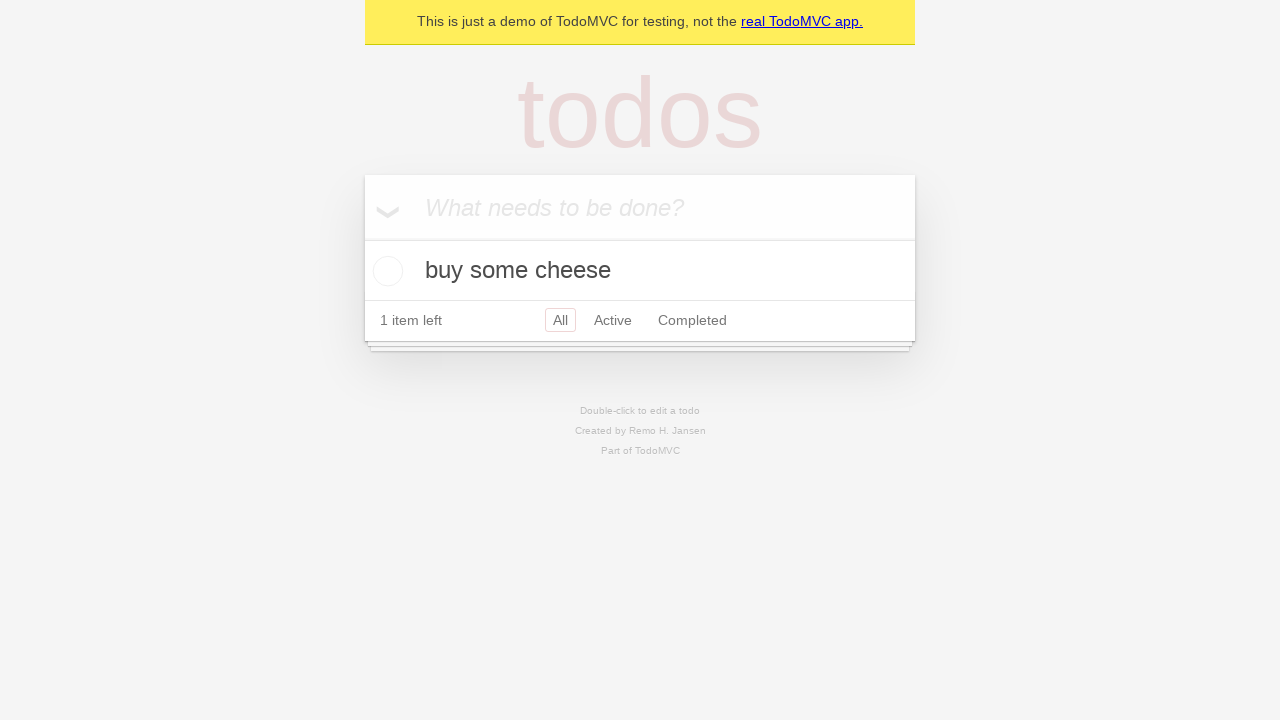

Filled second todo input with 'feed the cat' on .new-todo
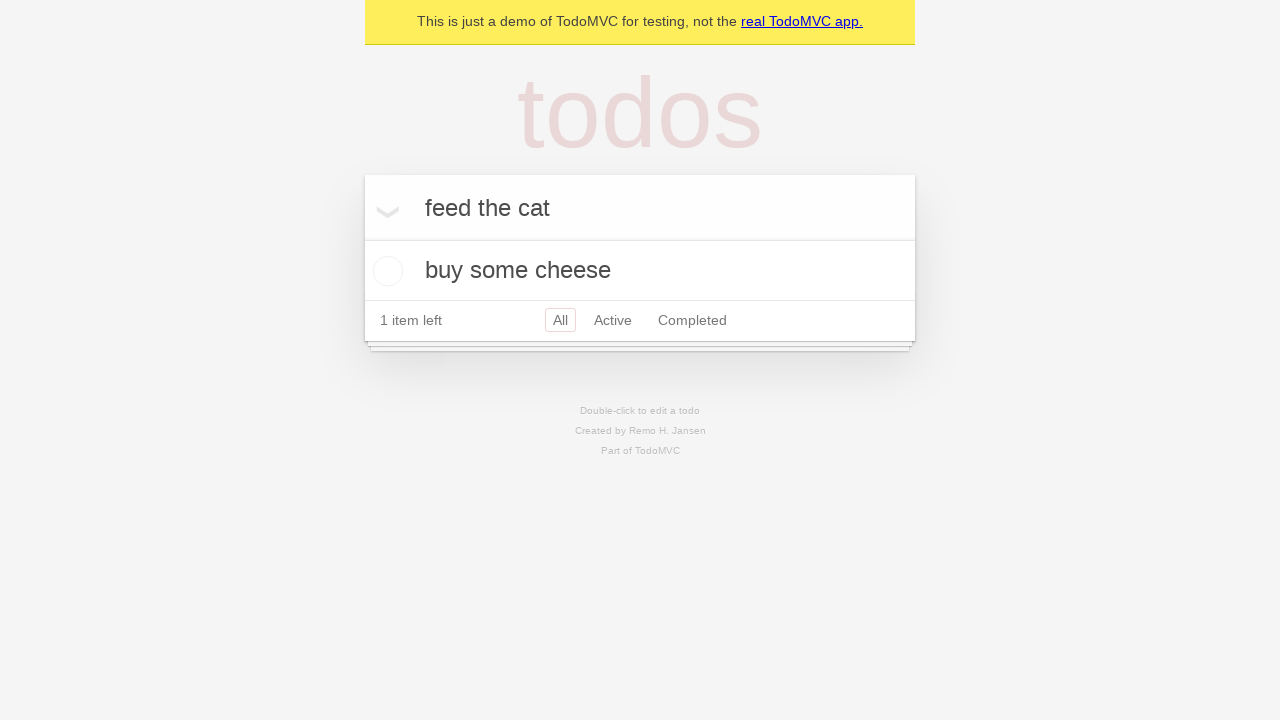

Pressed Enter to create second todo on .new-todo
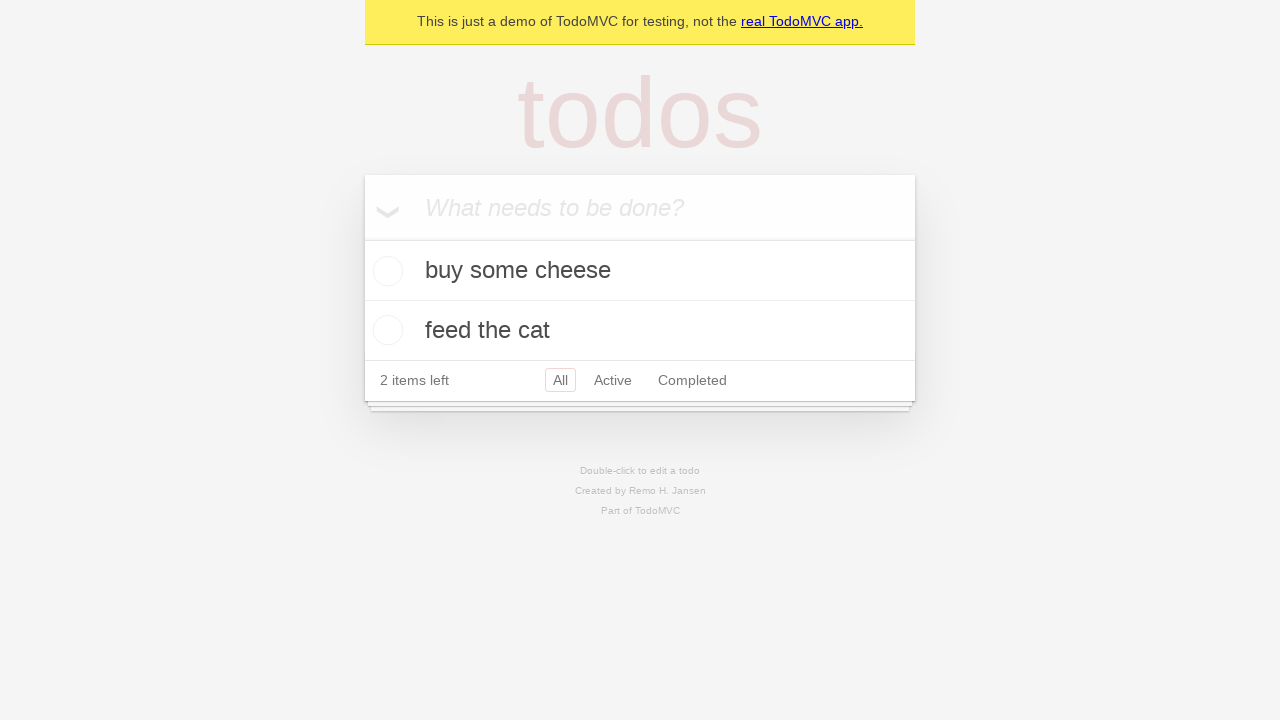

Filled third todo input with 'book a doctors appointment' on .new-todo
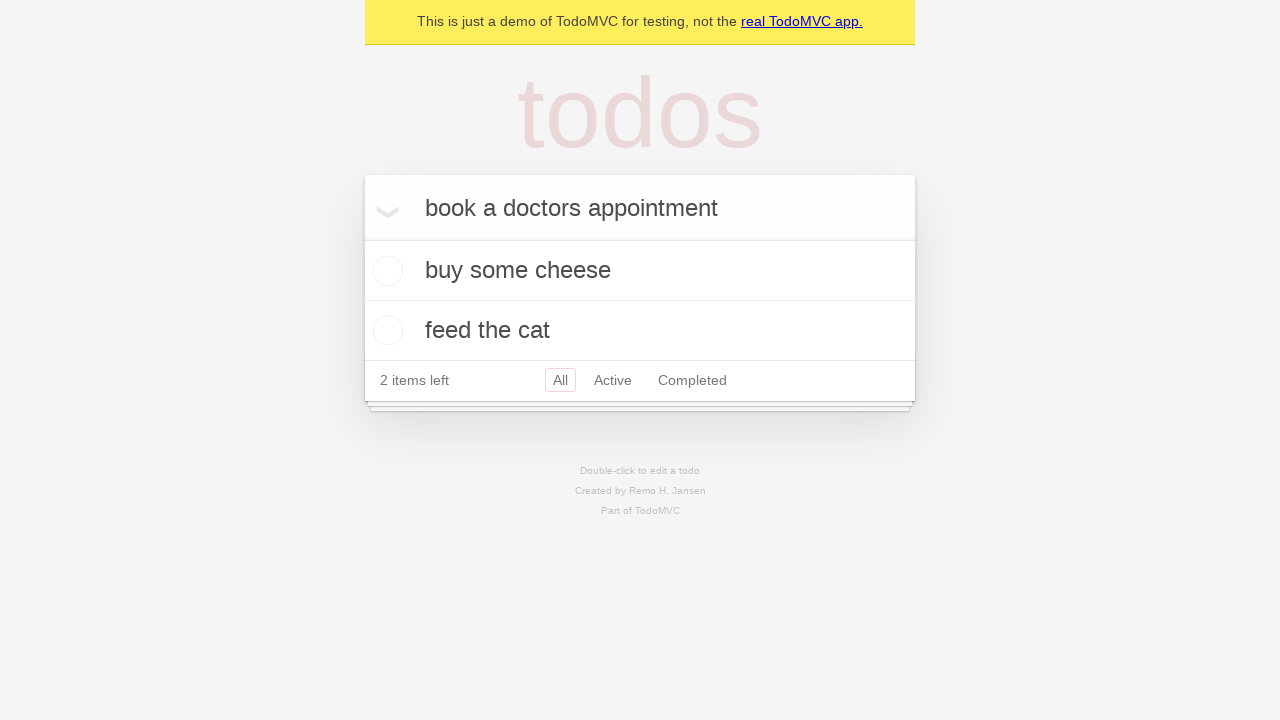

Pressed Enter to create third todo on .new-todo
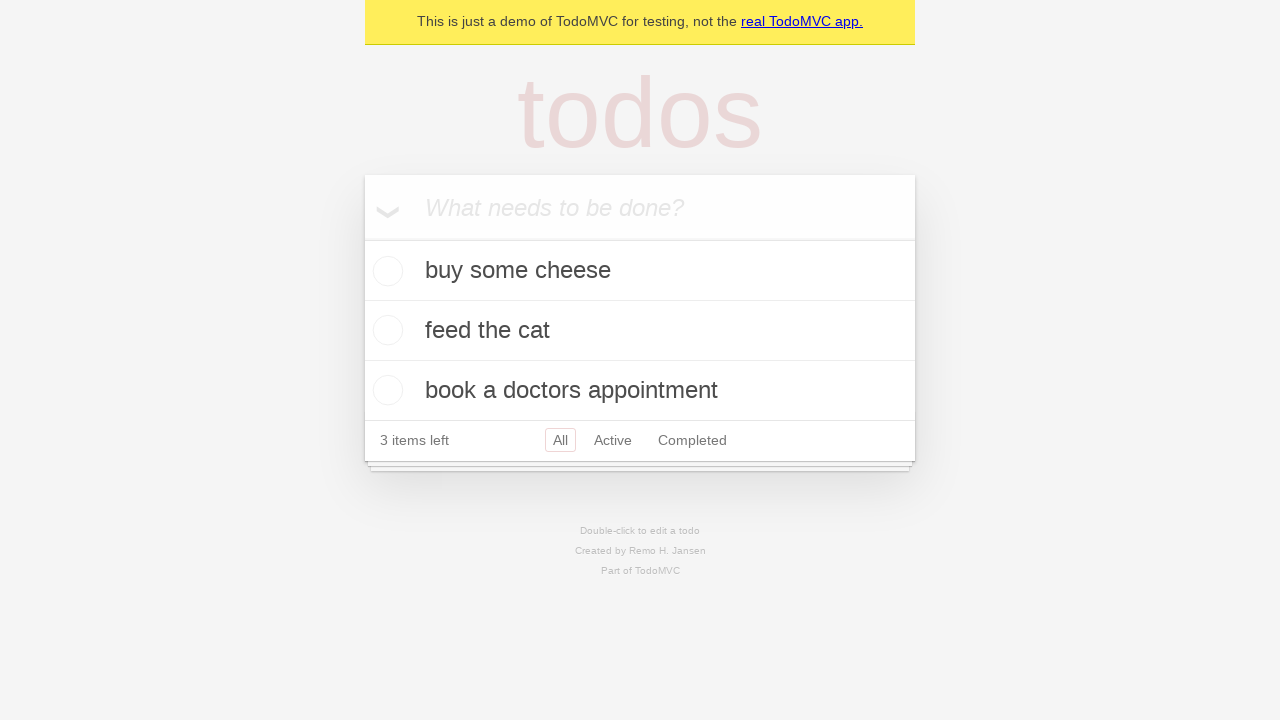

Waited for third todo item to be present in the list
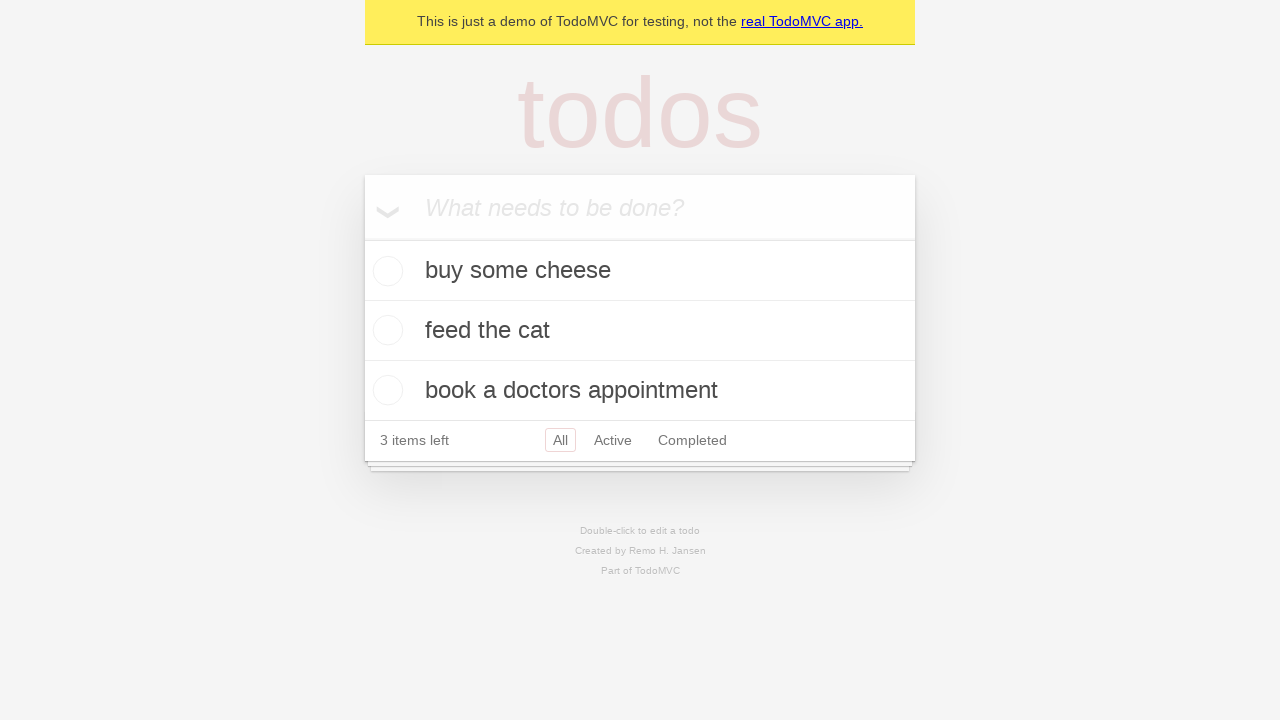

Double-clicked second todo item to enter edit mode at (640, 331) on .todo-list li >> nth=1
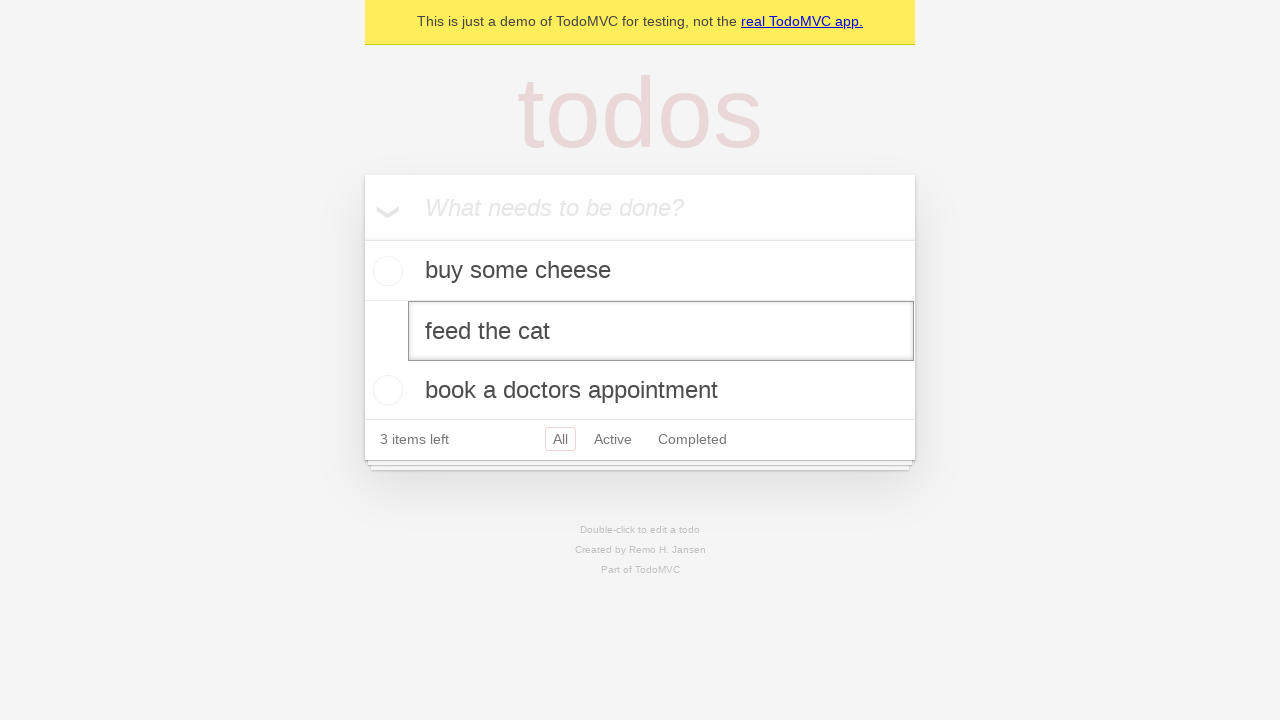

Filled edit field with new text 'buy some sausages' on .todo-list li >> nth=1 >> .edit
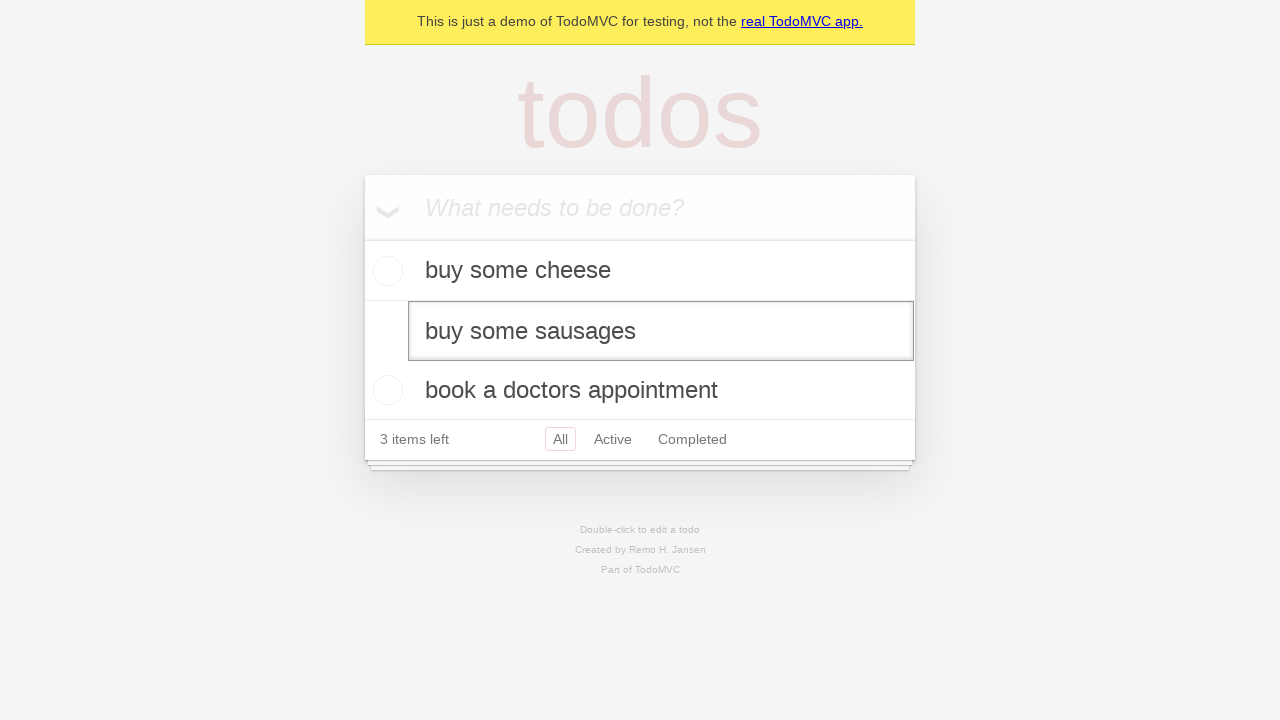

Pressed Enter to save the edited todo item on .todo-list li >> nth=1 >> .edit
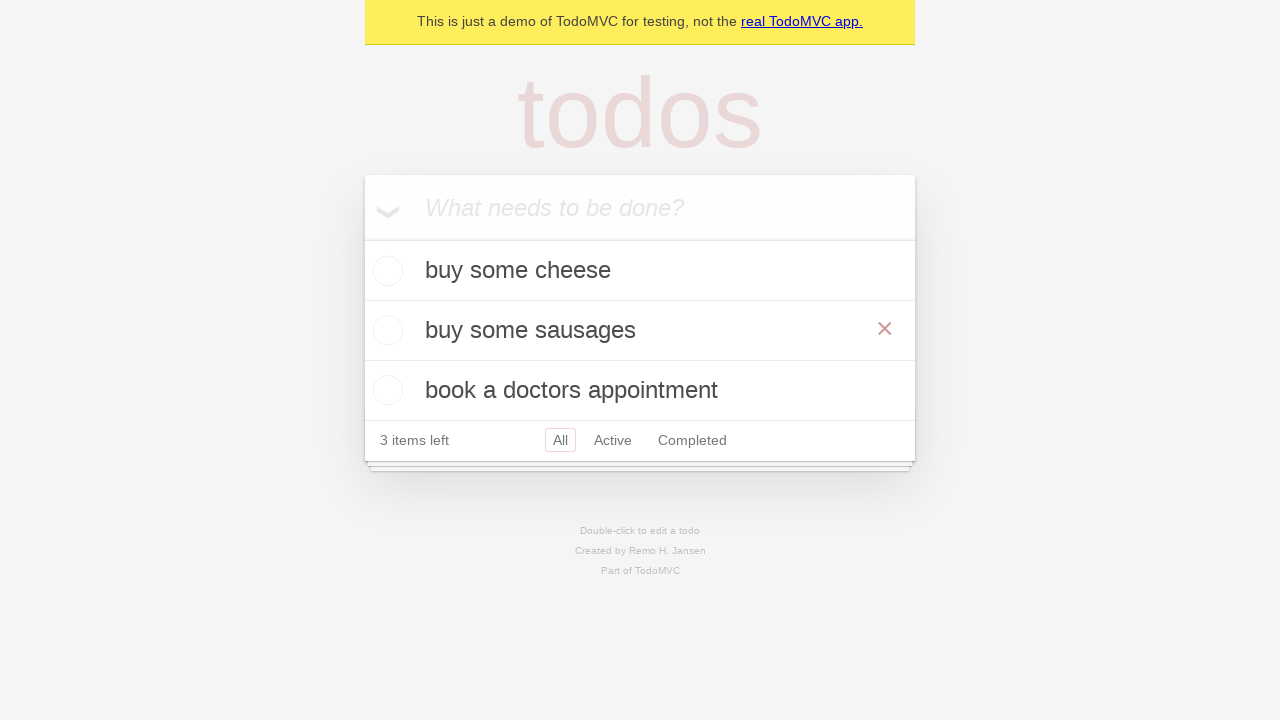

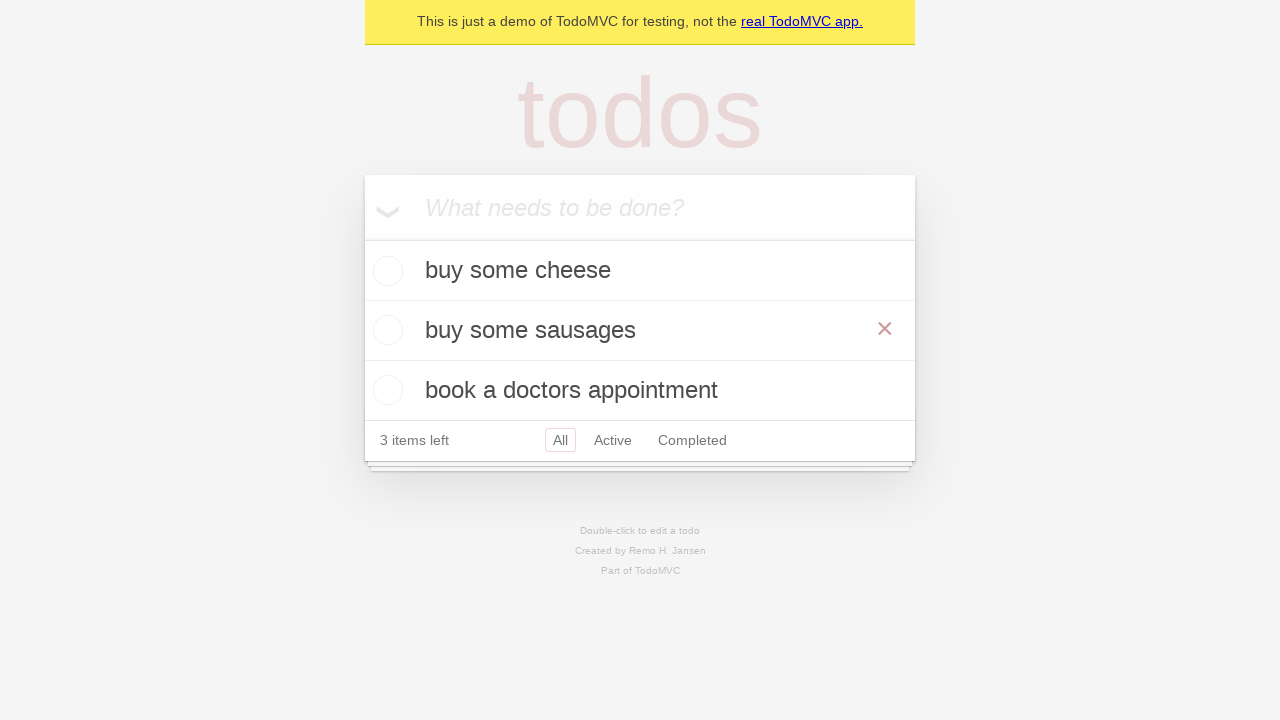